Tests AJAX loading panel by selecting a date on a calendar and verifying the selection is displayed

Starting URL: https://demos.telerik.com/aspnet-ajax/ajaxloadingpanel/functionality/explicit-show-hide/defaultcs.aspx

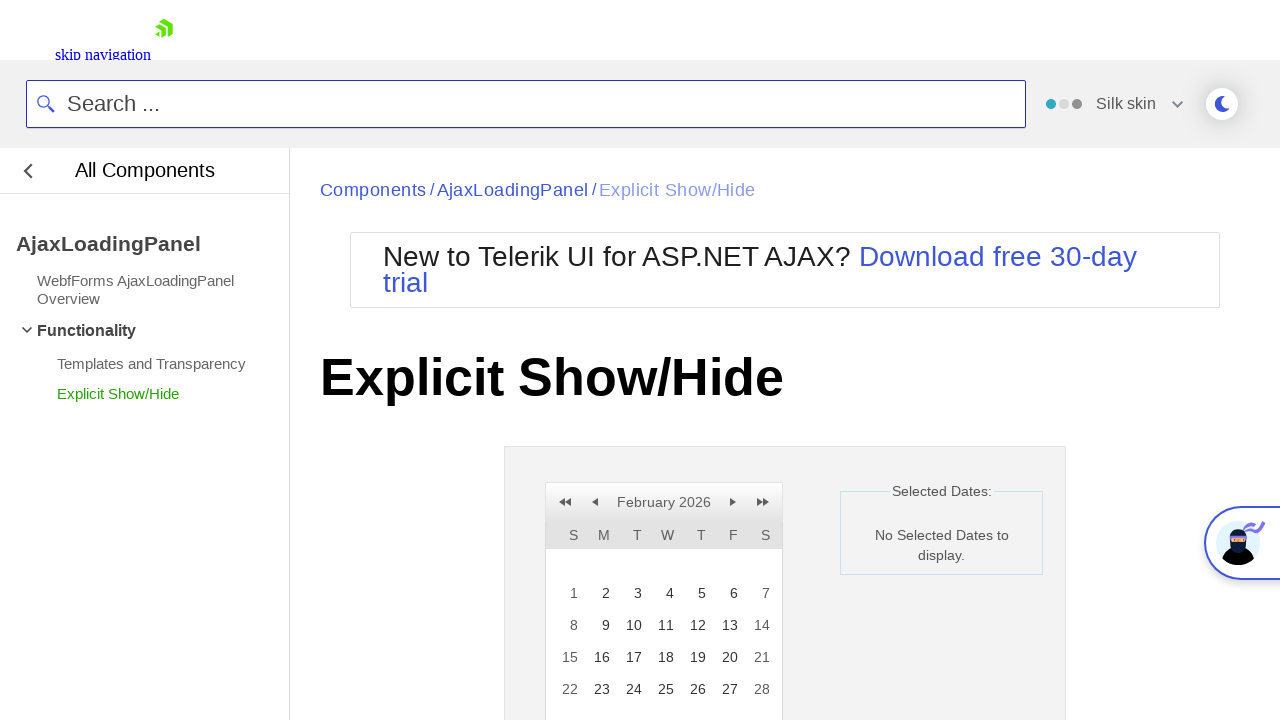

Calendar container became visible
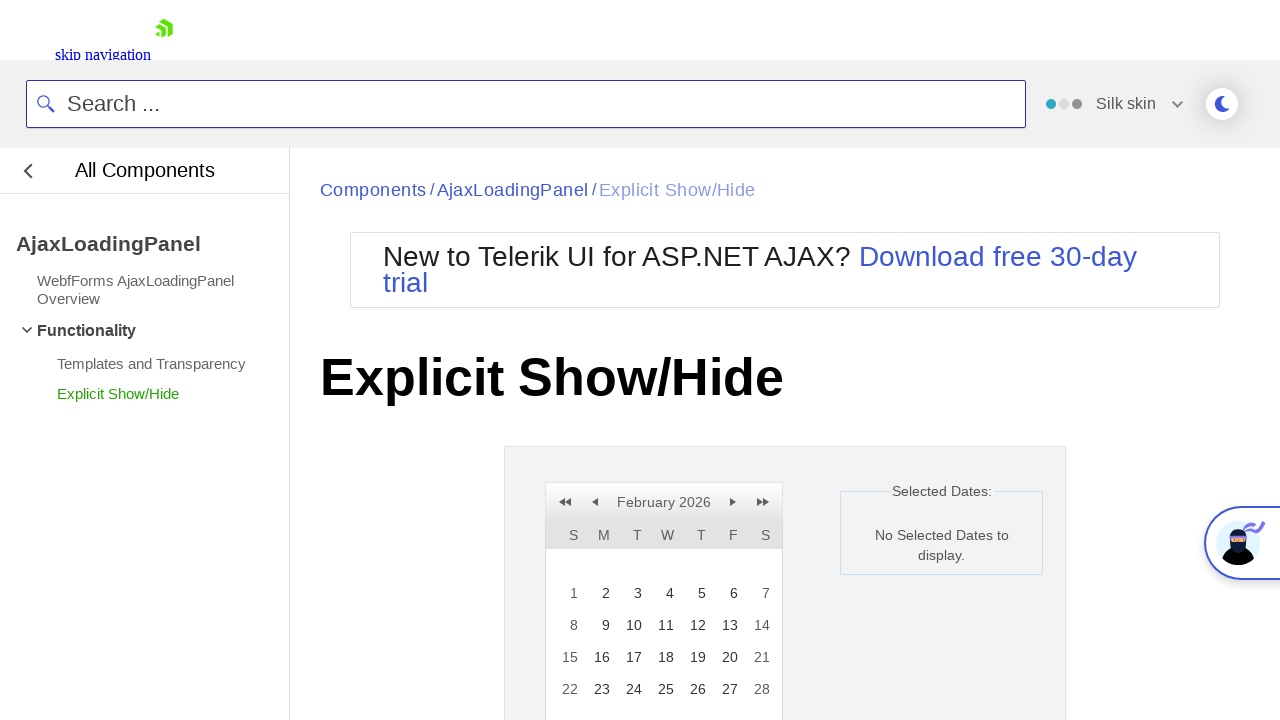

Verified initial label text displays 'No Selected Dates to display.'
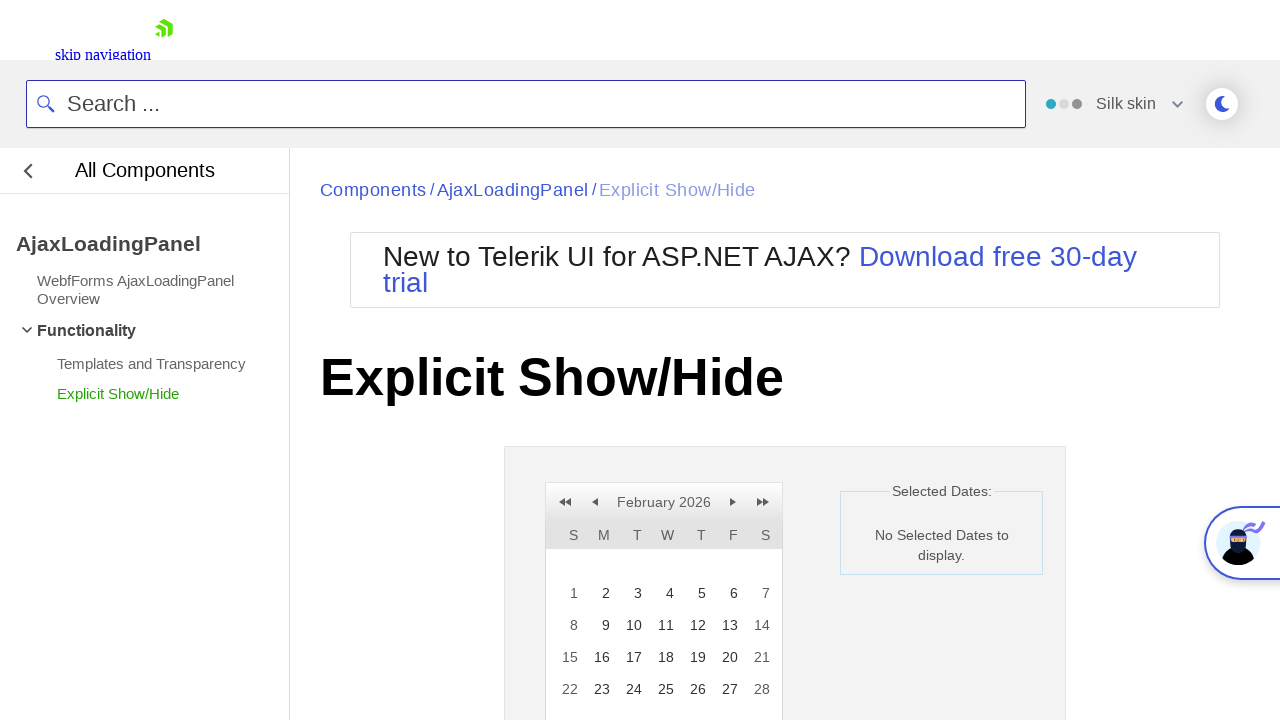

Clicked on calendar day with '10' in title at (632, 625) on td[title*='10']
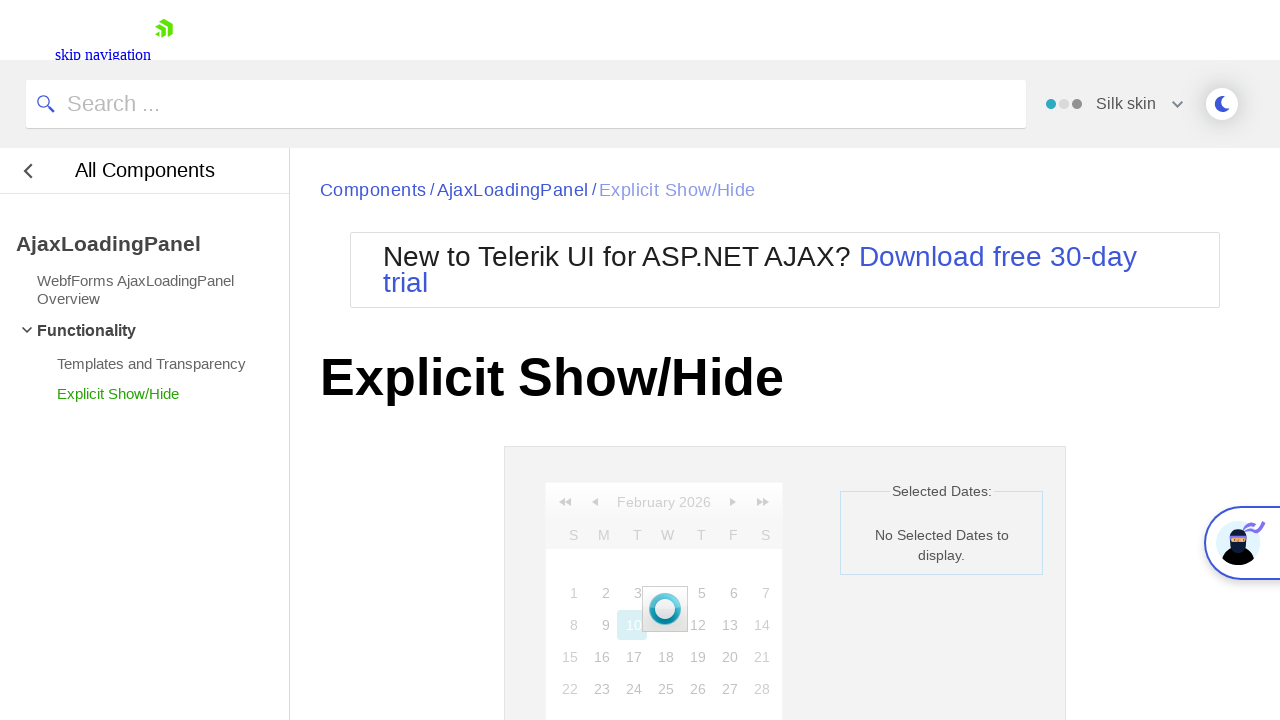

AJAX loading panel disappeared after date selection
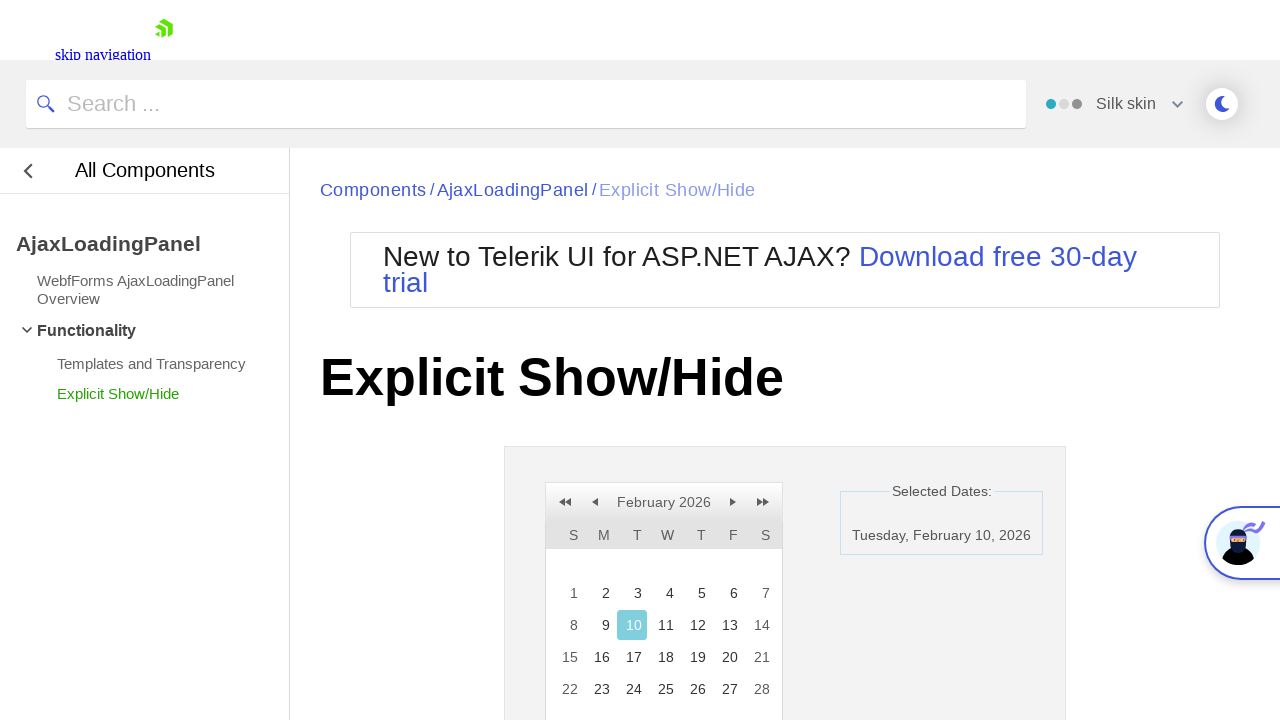

Selected date cell became visible in the calendar
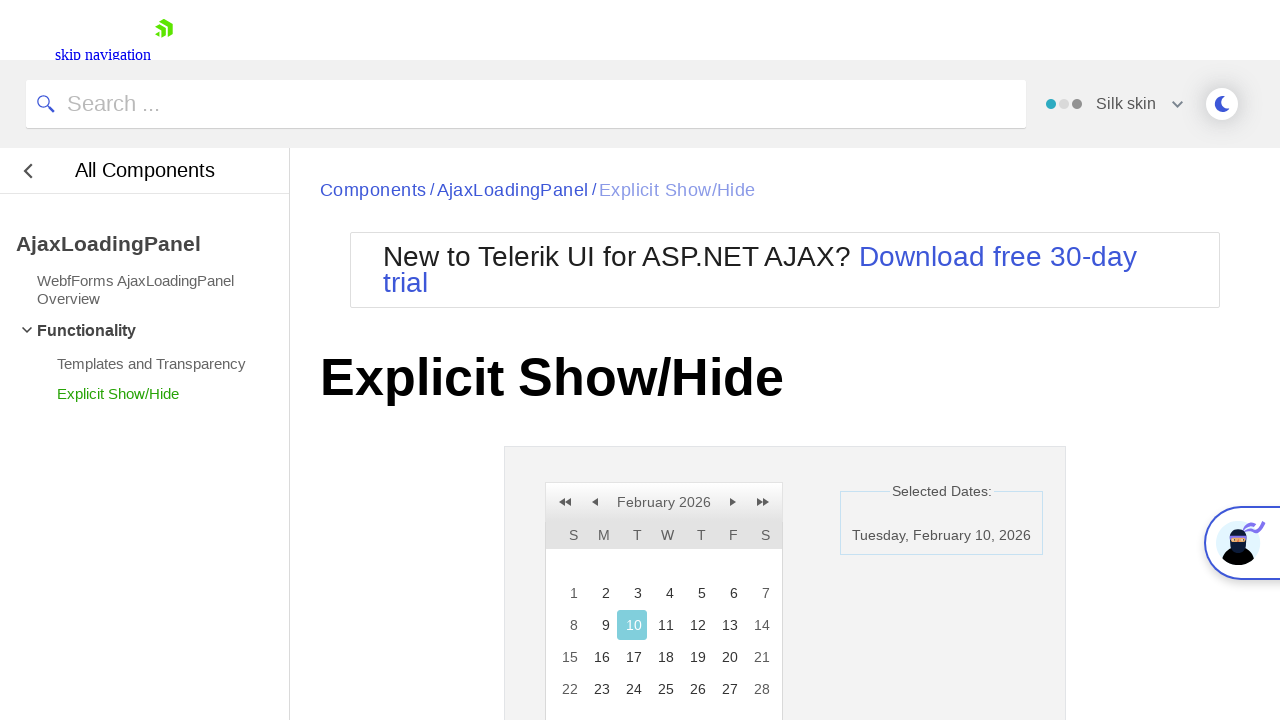

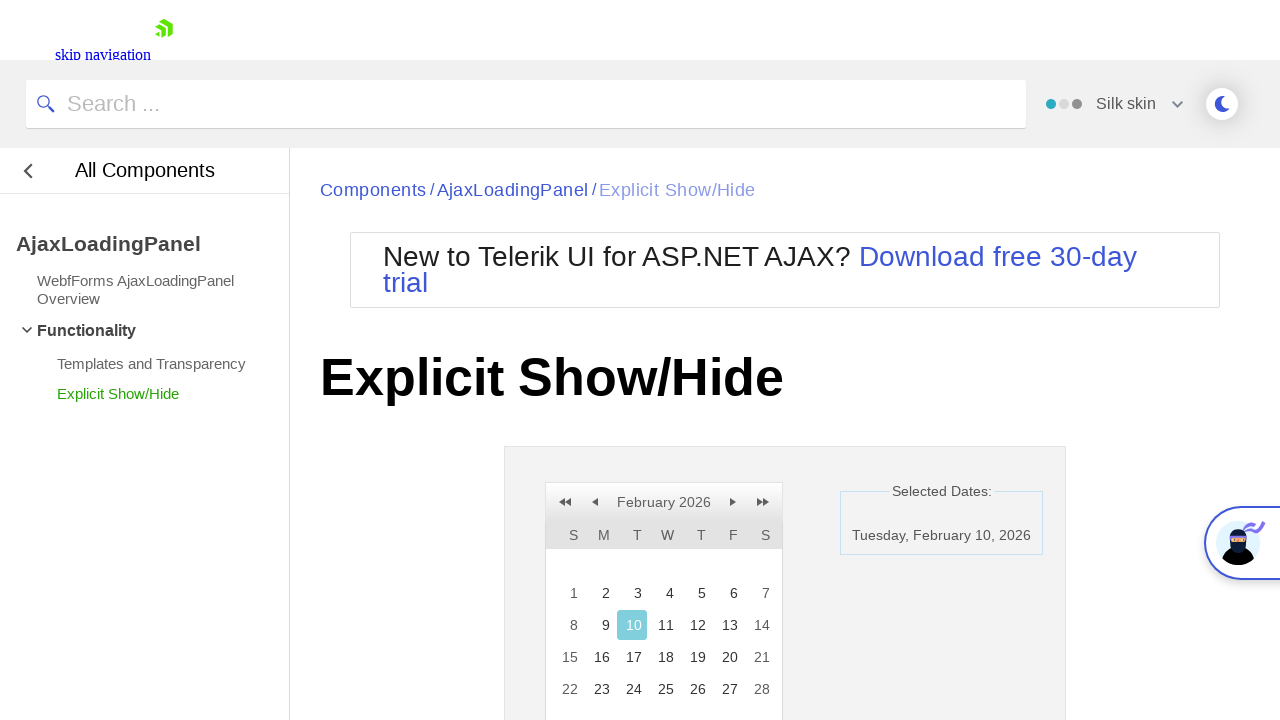